Tests iframe interaction by switching to an iframe, clearing and entering text in a TinyMCE editor, then verifying the page heading

Starting URL: https://the-internet.herokuapp.com/iframe

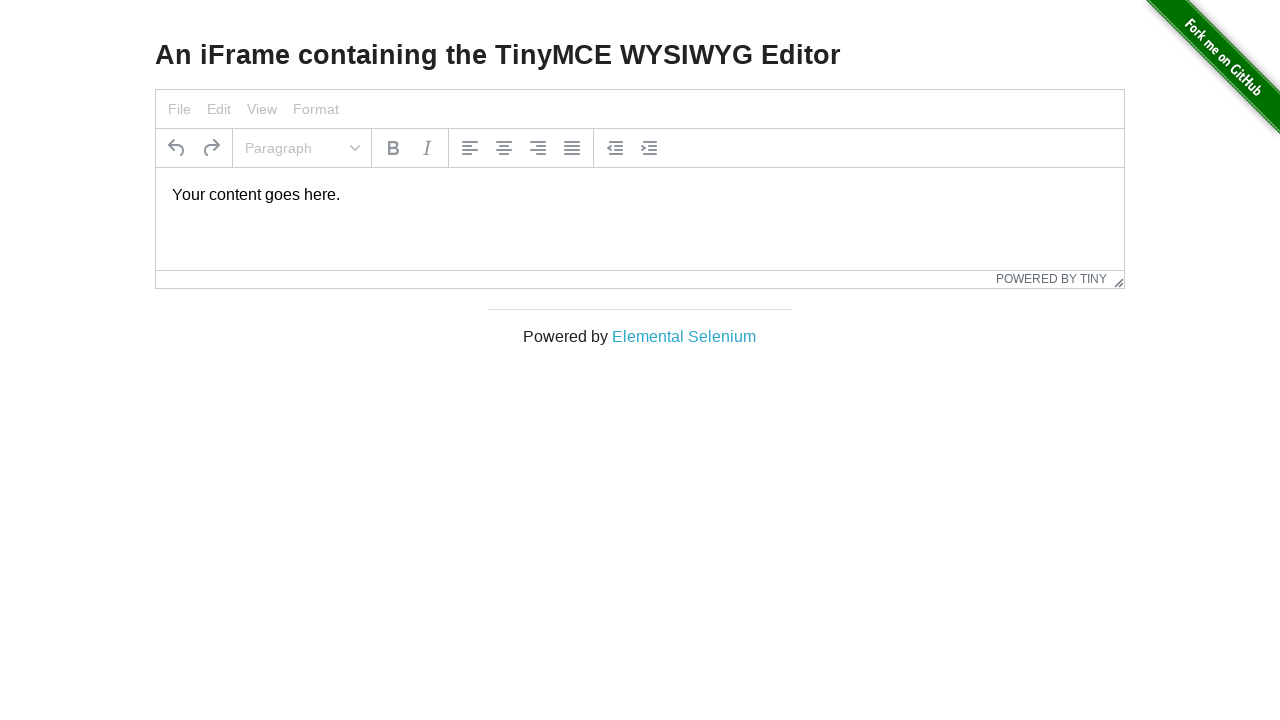

Located iframe containing TinyMCE editor
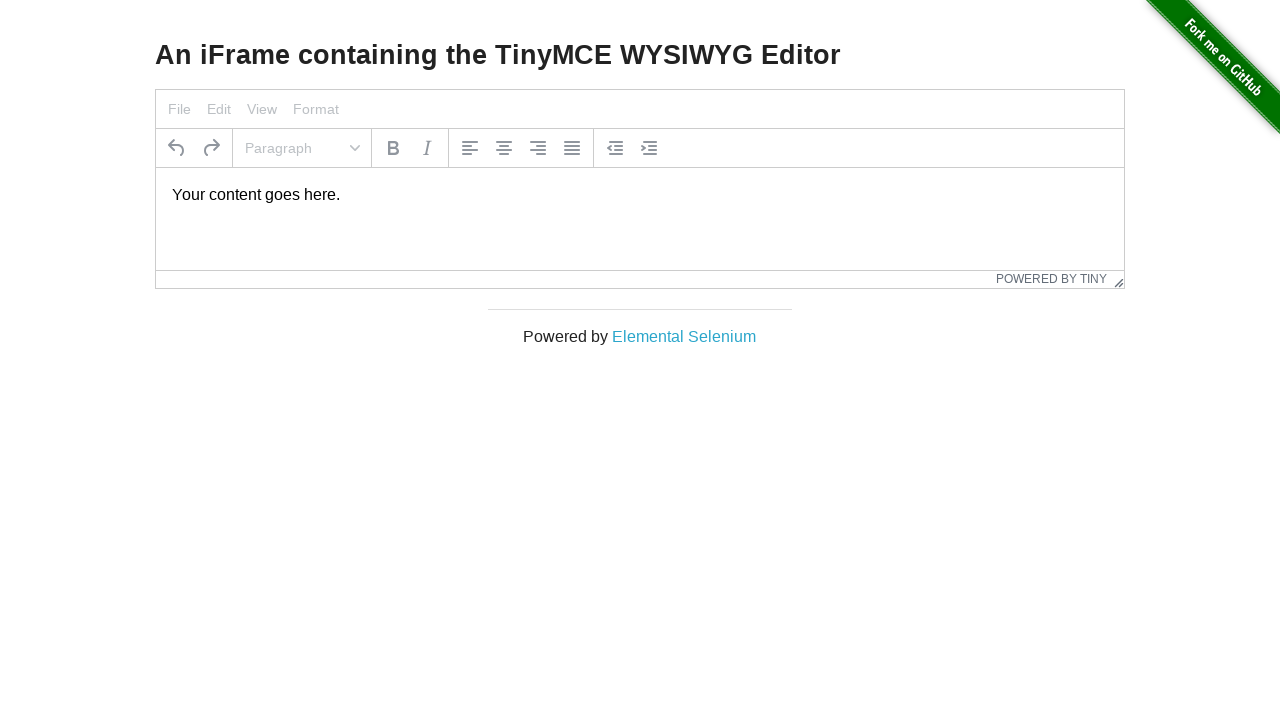

Located TinyMCE editor element inside iframe
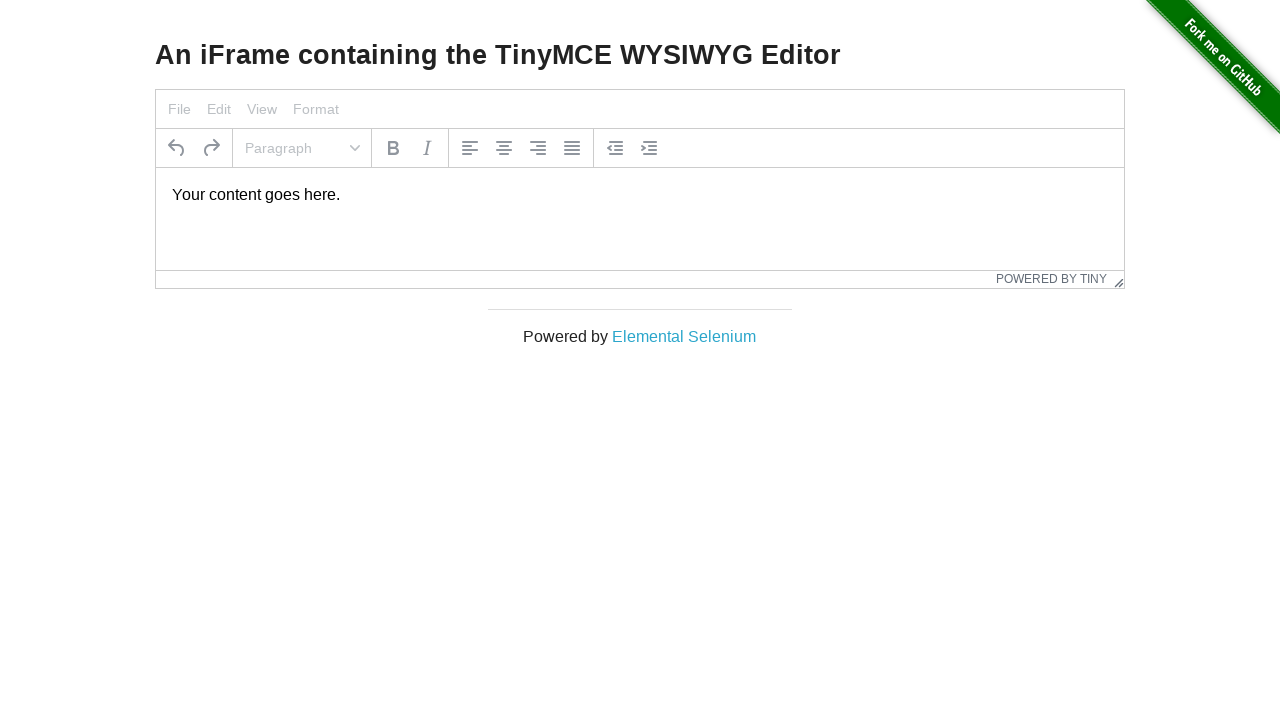

Clicked on TinyMCE editor to focus it at (640, 195) on #mce_0_ifr >> internal:control=enter-frame >> #tinymce
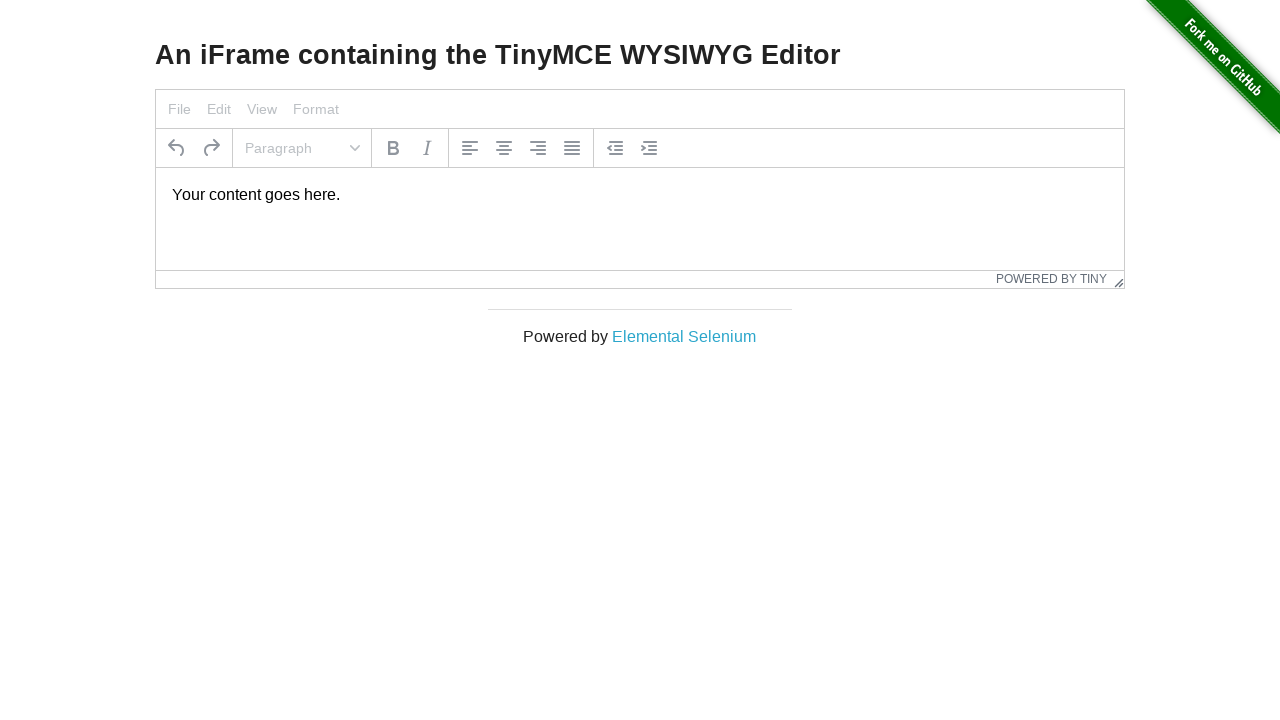

Selected all text in editor with Ctrl+A on #mce_0_ifr >> internal:control=enter-frame >> #tinymce
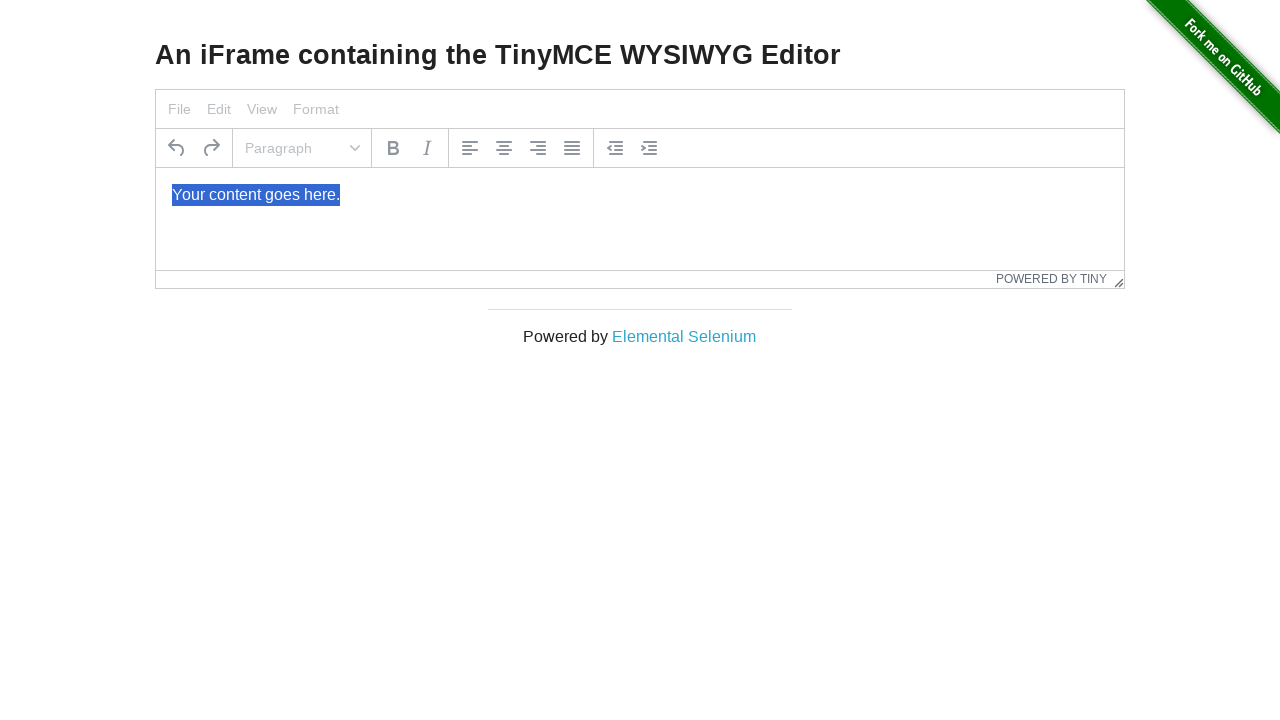

Deleted selected text from editor on #mce_0_ifr >> internal:control=enter-frame >> #tinymce
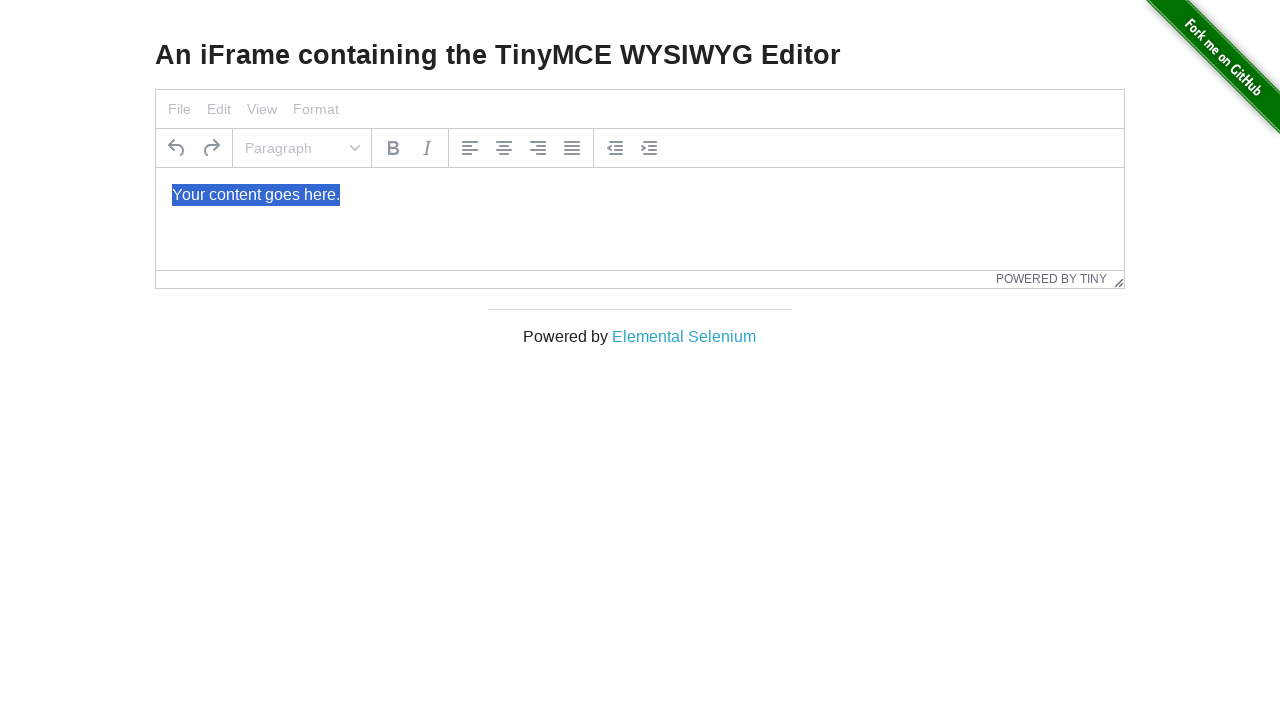

Typed 'QA' into the TinyMCE editor on #mce_0_ifr >> internal:control=enter-frame >> #tinymce
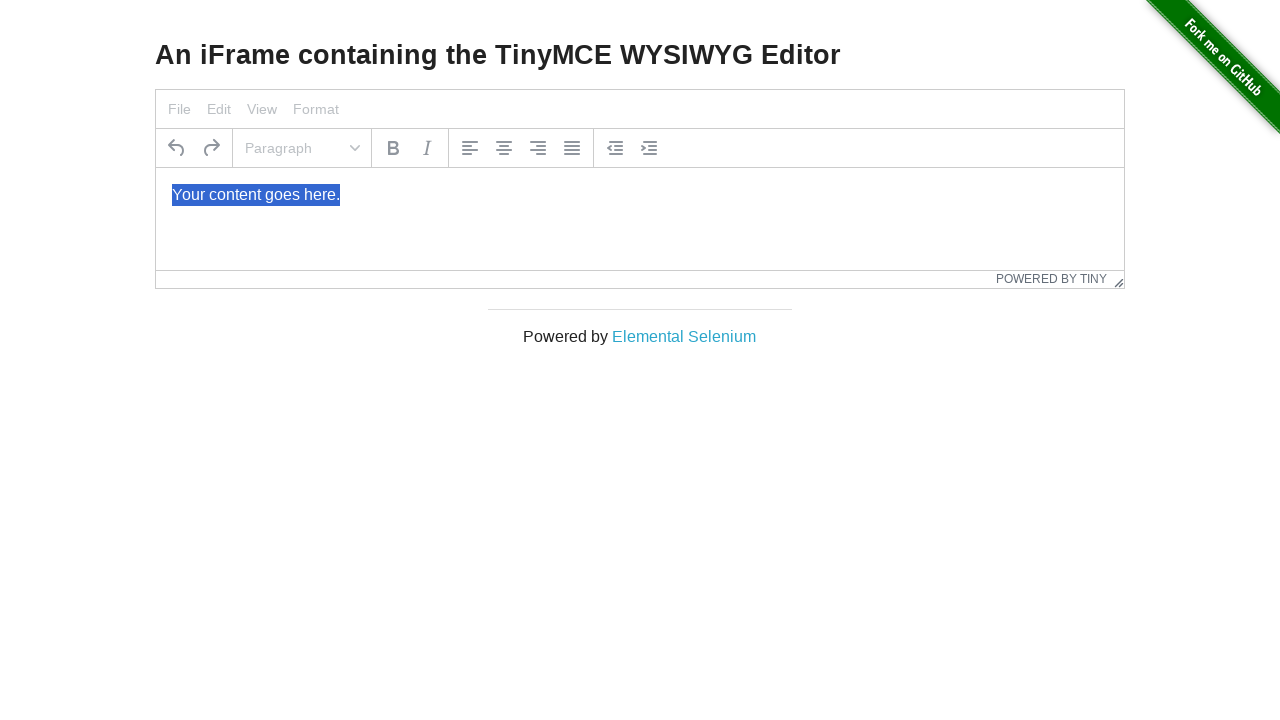

Located h3 heading element on main page
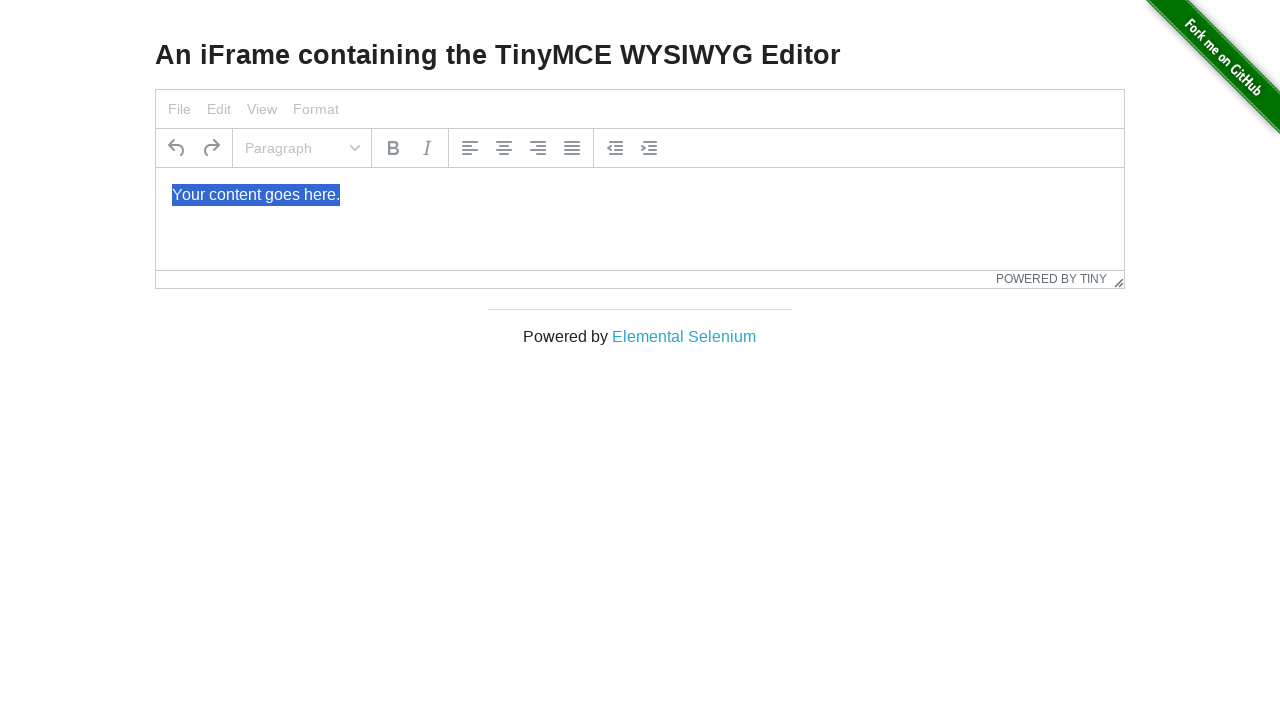

Verified heading text matches expected value: 'An iFrame containing the TinyMCE WYSIWYG Editor'
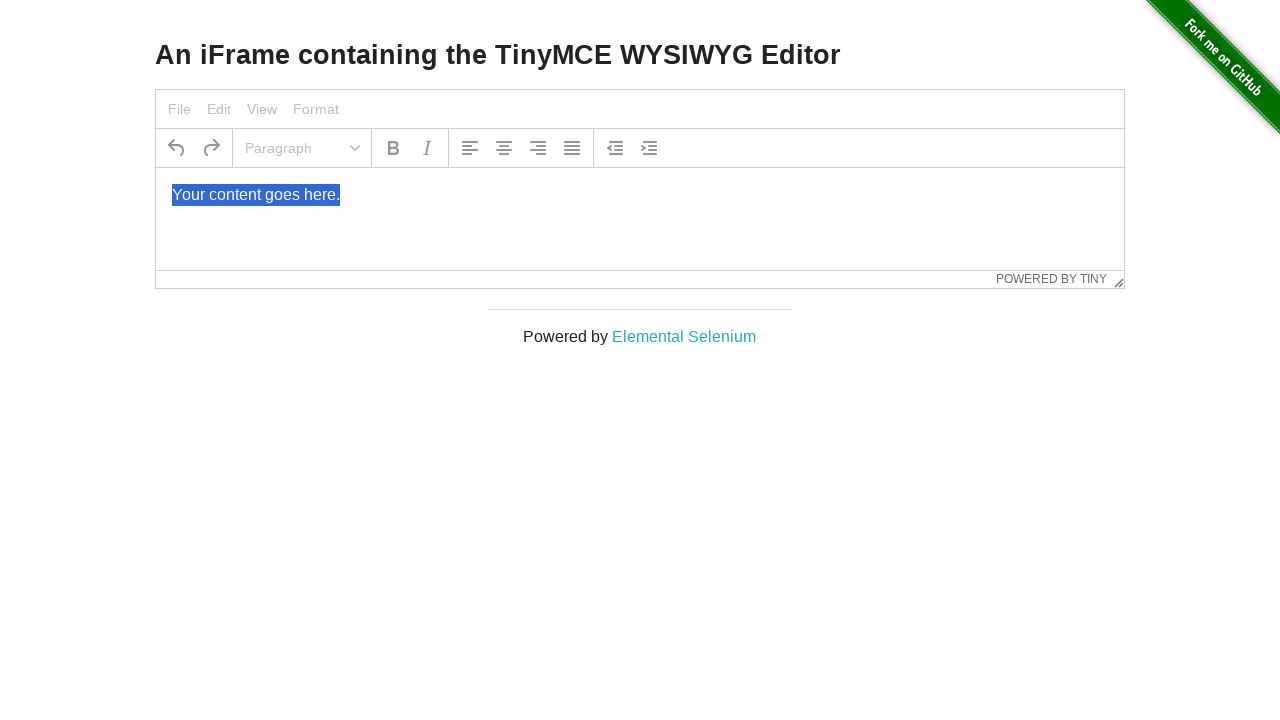

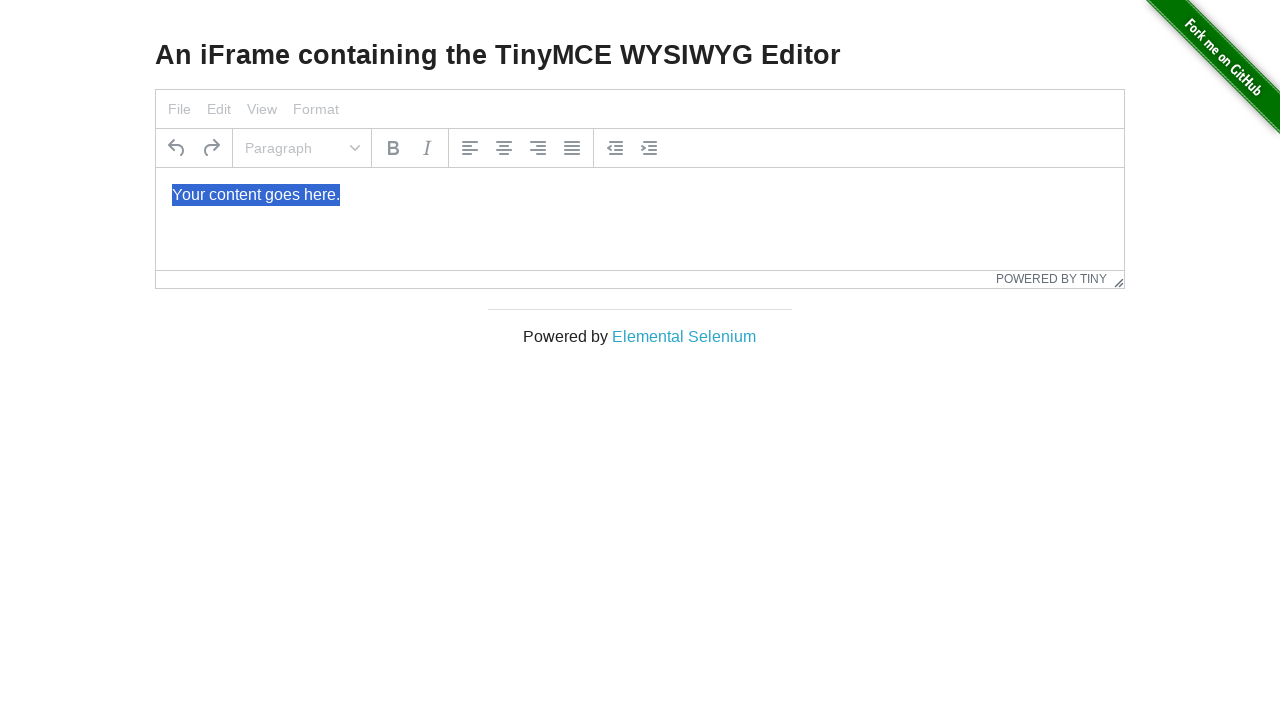